Tests dish page navigation by visiting both a double-prefix URL format and a correct URL format to verify page loading behavior

Starting URL: https://pairdish.mabdulrahim.workers.dev/what-to-serve-with/what-to-serve-with-15-bean-soup

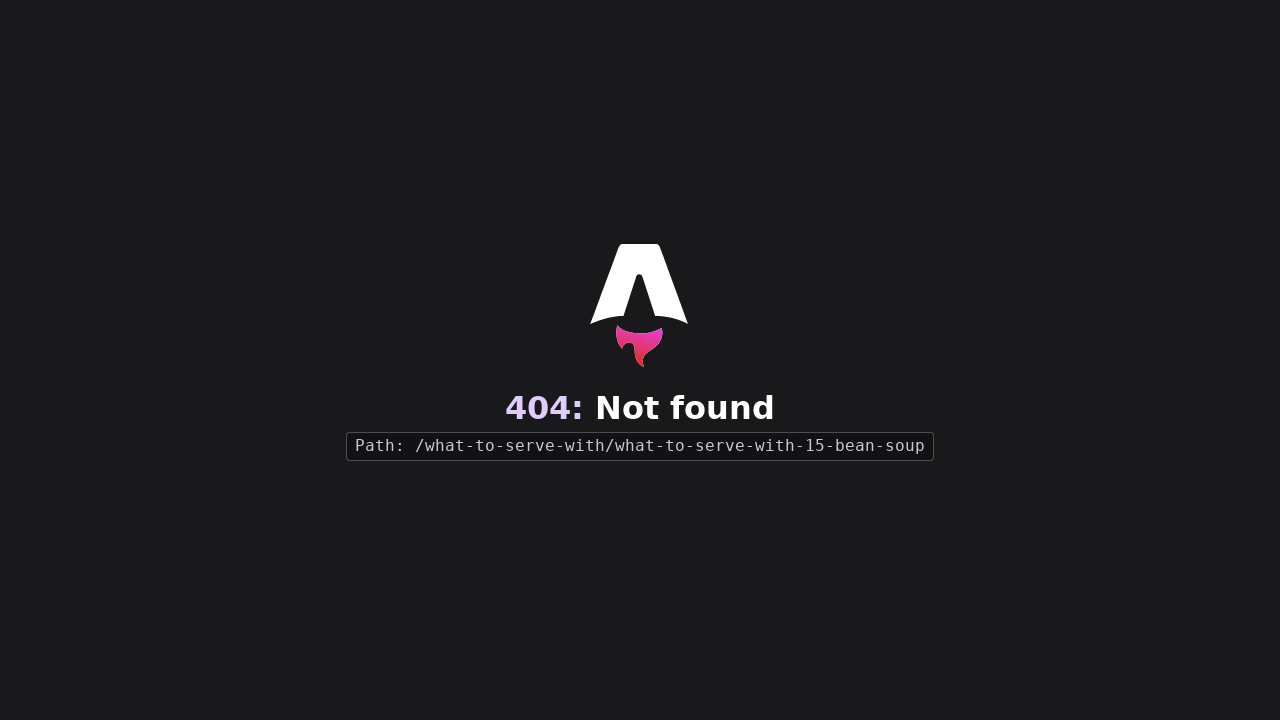

Waited 2 seconds for page content to load (double-prefix URL)
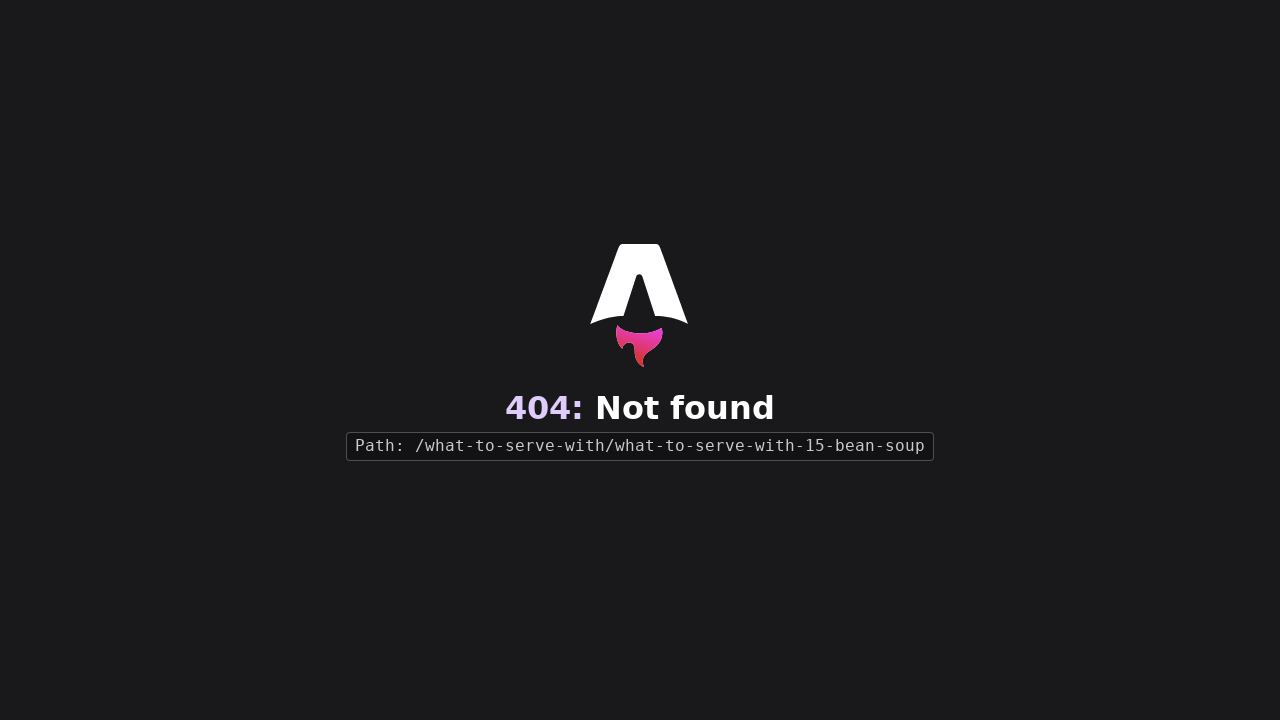

Verified body content is present on double-prefix URL page
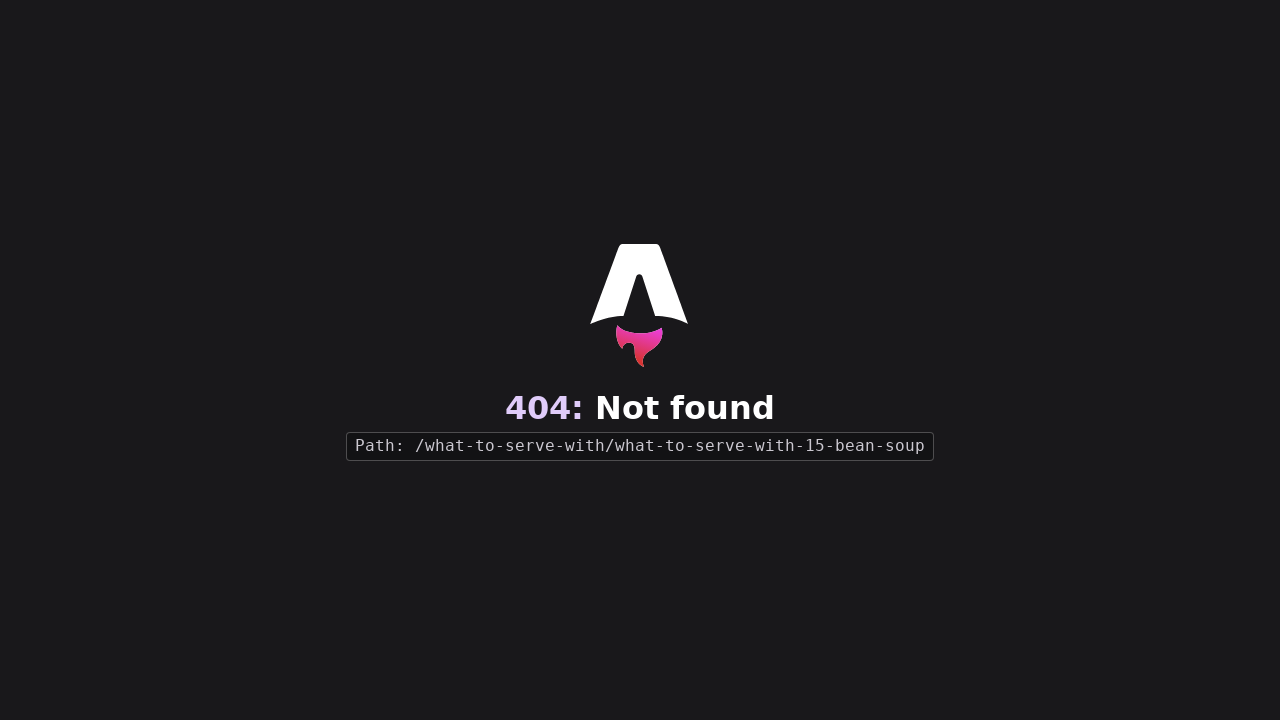

Navigated to correct URL format: /what-to-serve-with/15-bean-soup
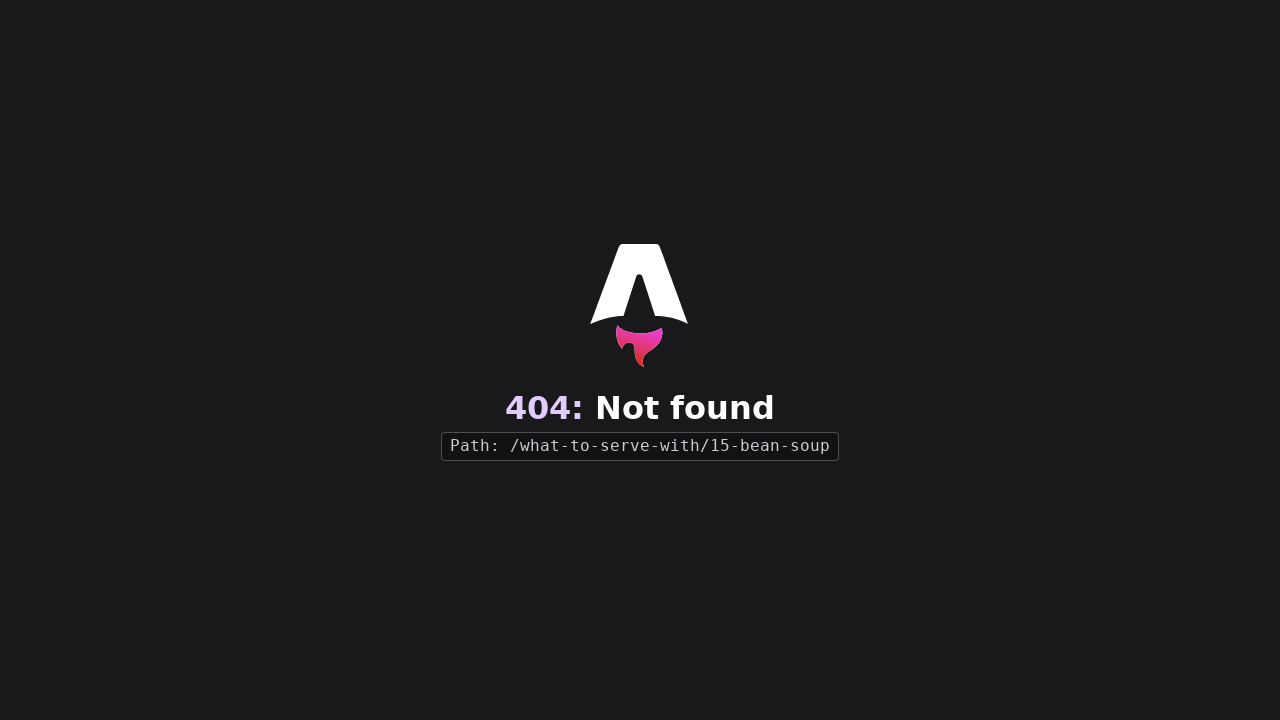

Waited 2 seconds for correct URL page to load
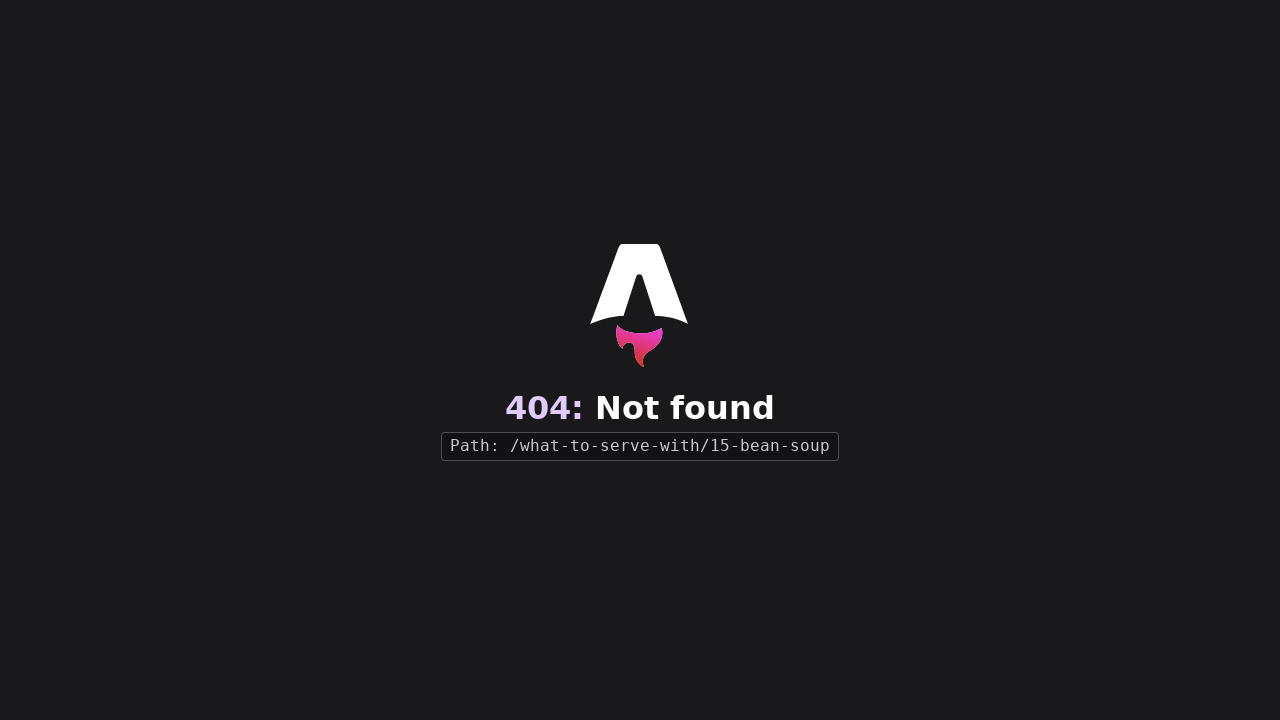

Verified body content is present on correct URL page
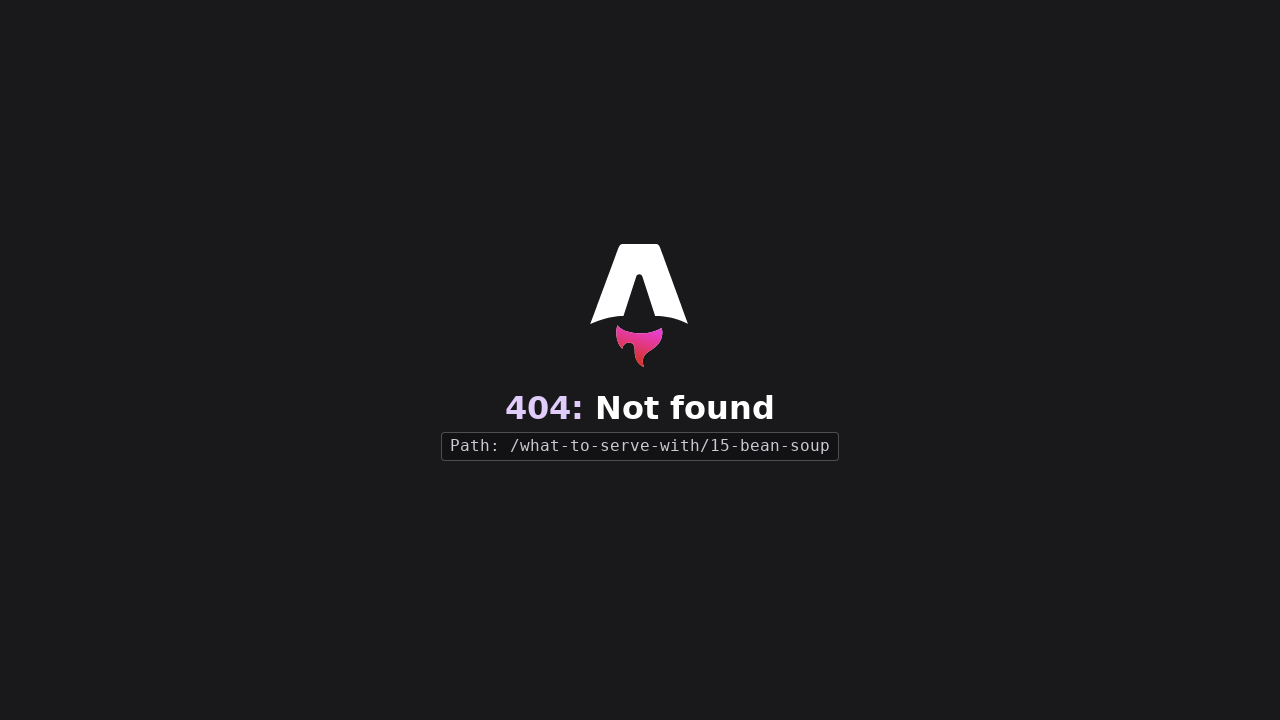

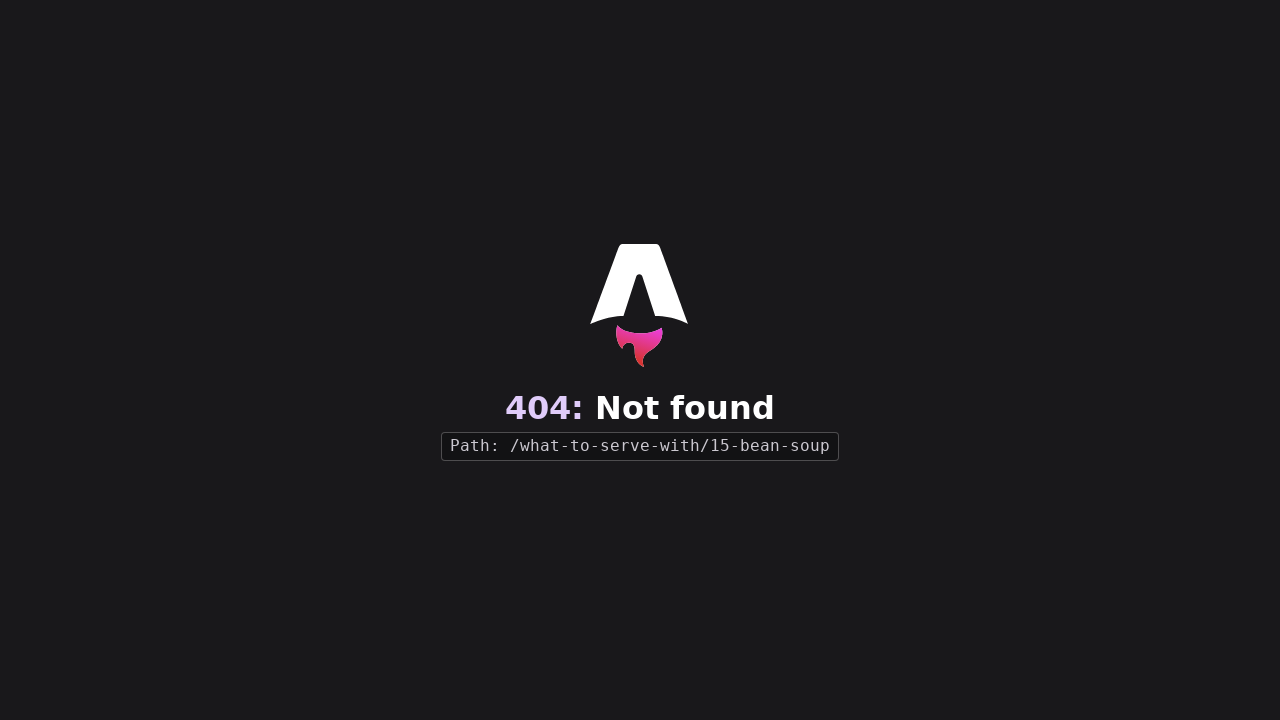